Navigates to example.com, finds a link element on the page, and clicks it to navigate to the linked page.

Starting URL: https://example.com

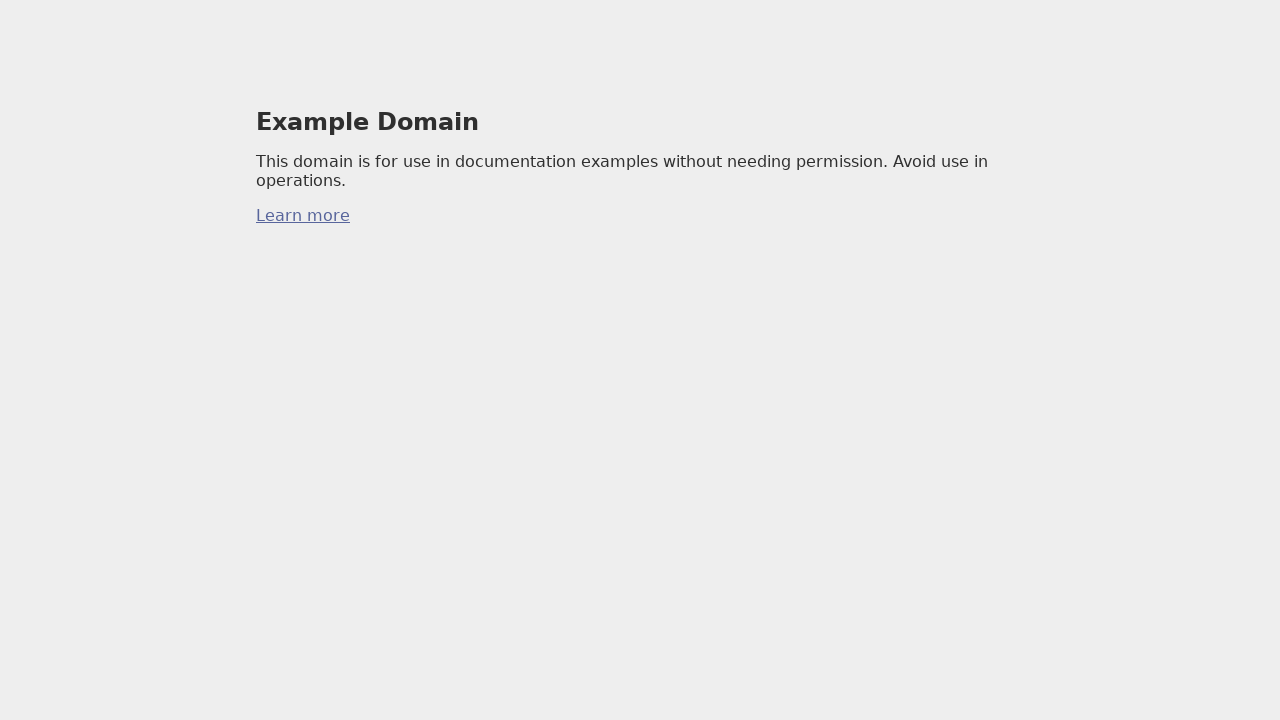

Located first link element on example.com
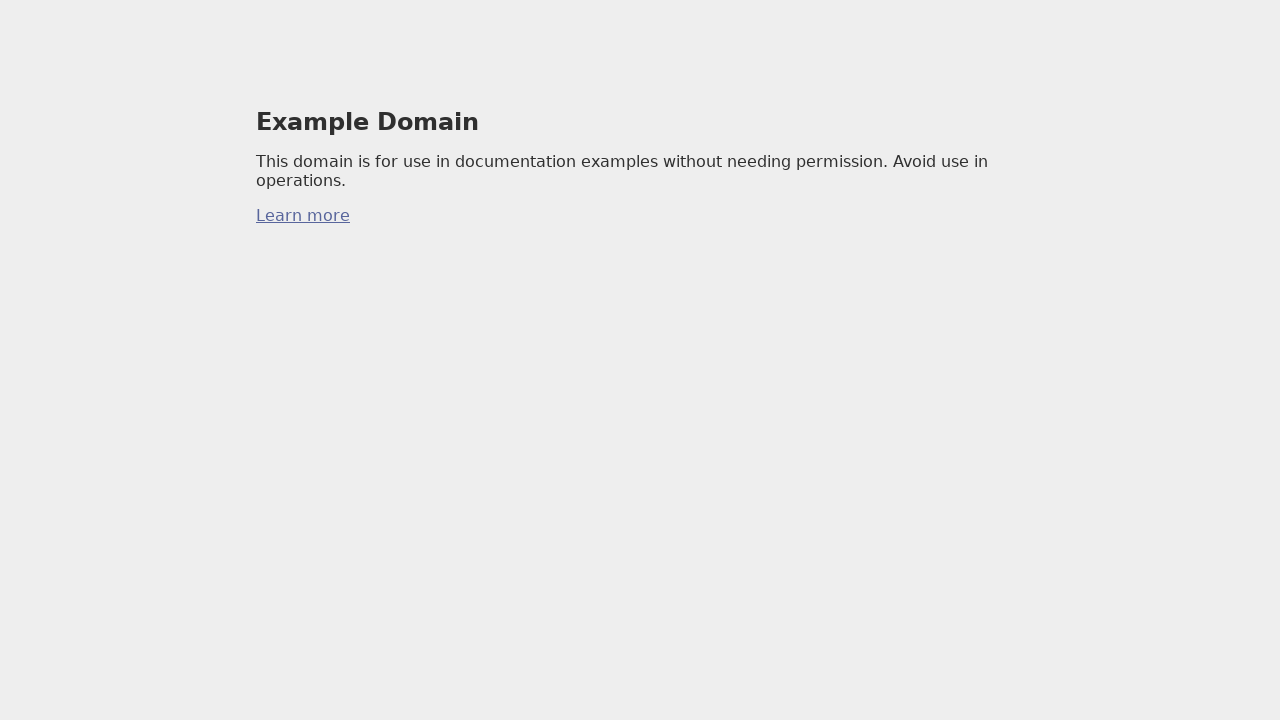

Clicked the link to navigate to linked page
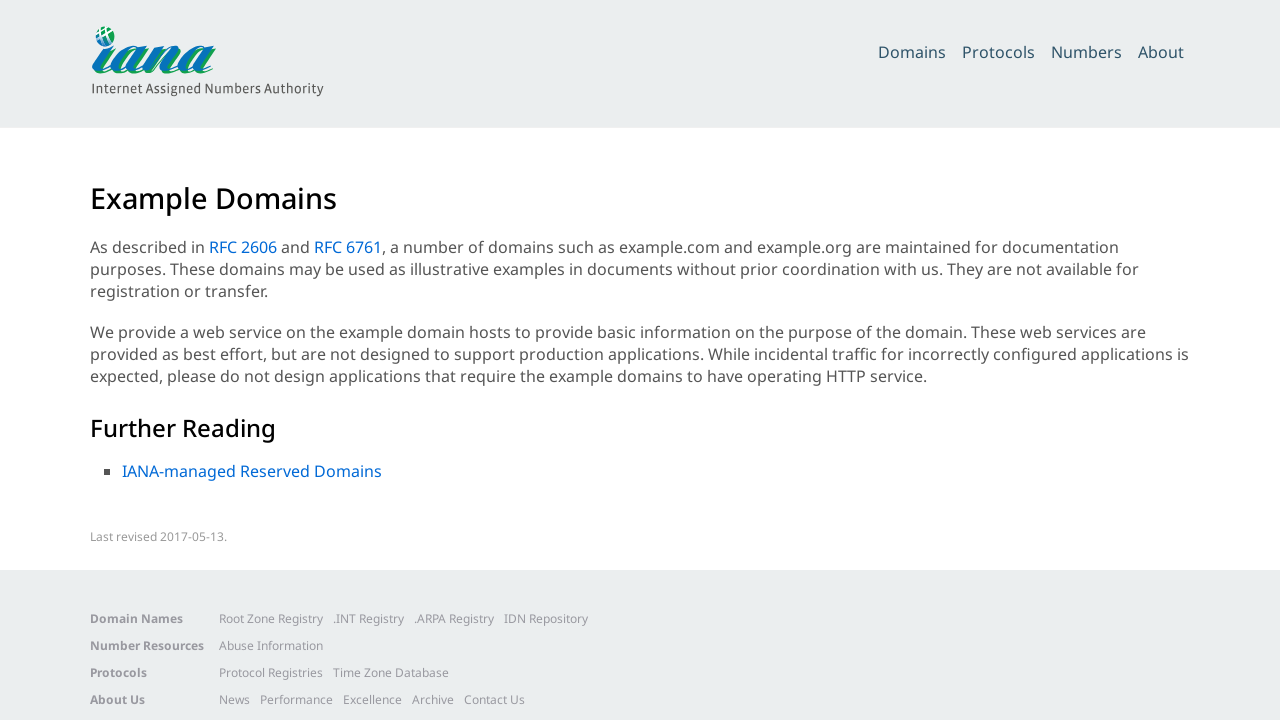

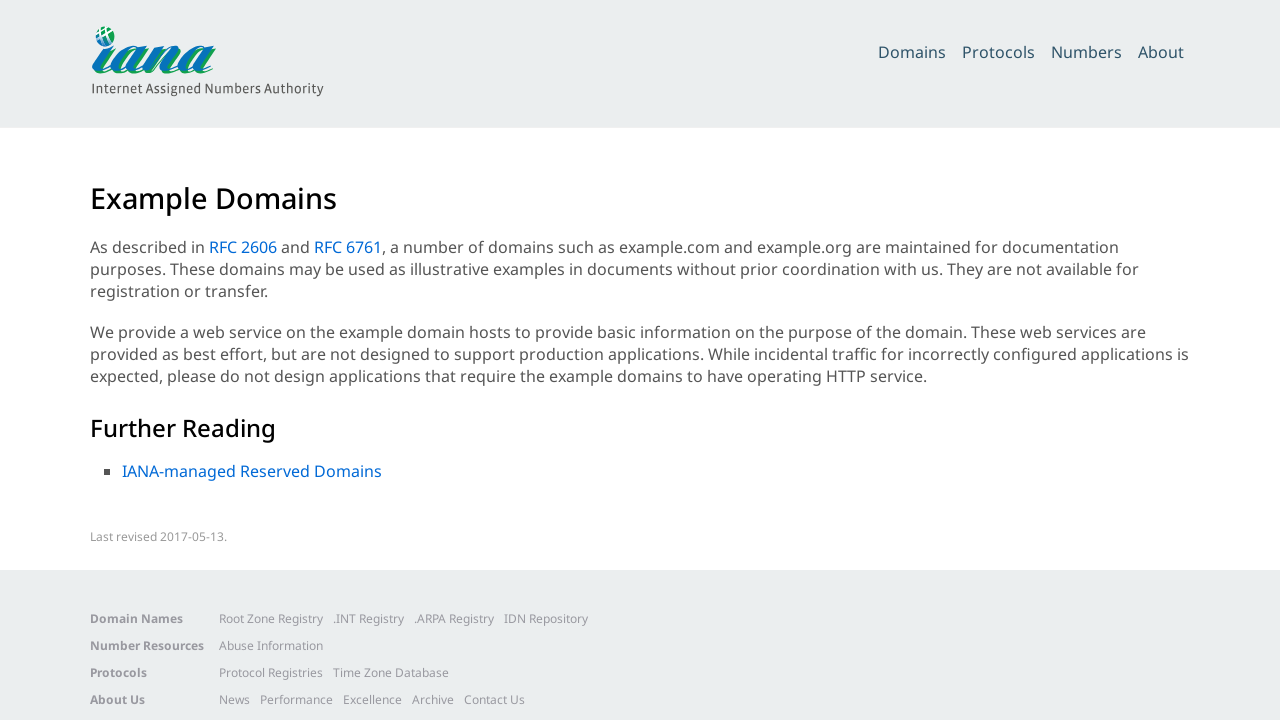